Navigates to the Bajaj Auto website homepage and waits for the page to load.

Starting URL: https://www.bajajauto.com/

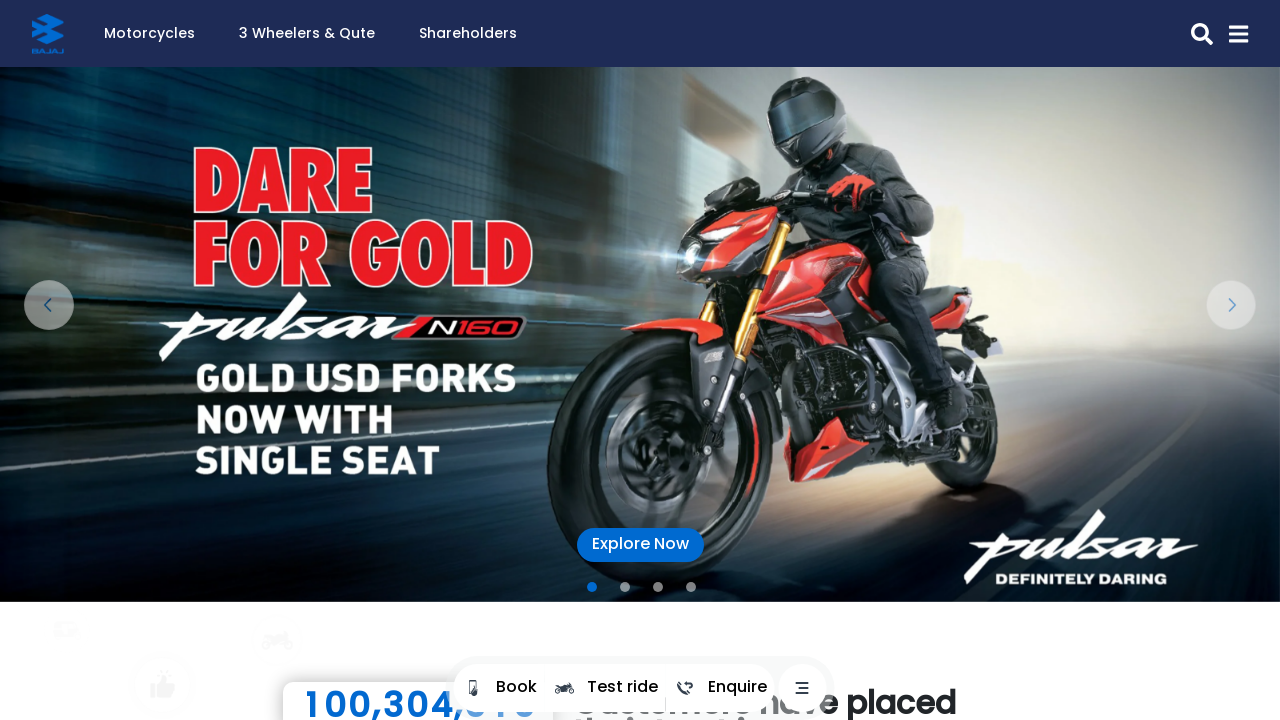

Waited for page DOM content to be loaded
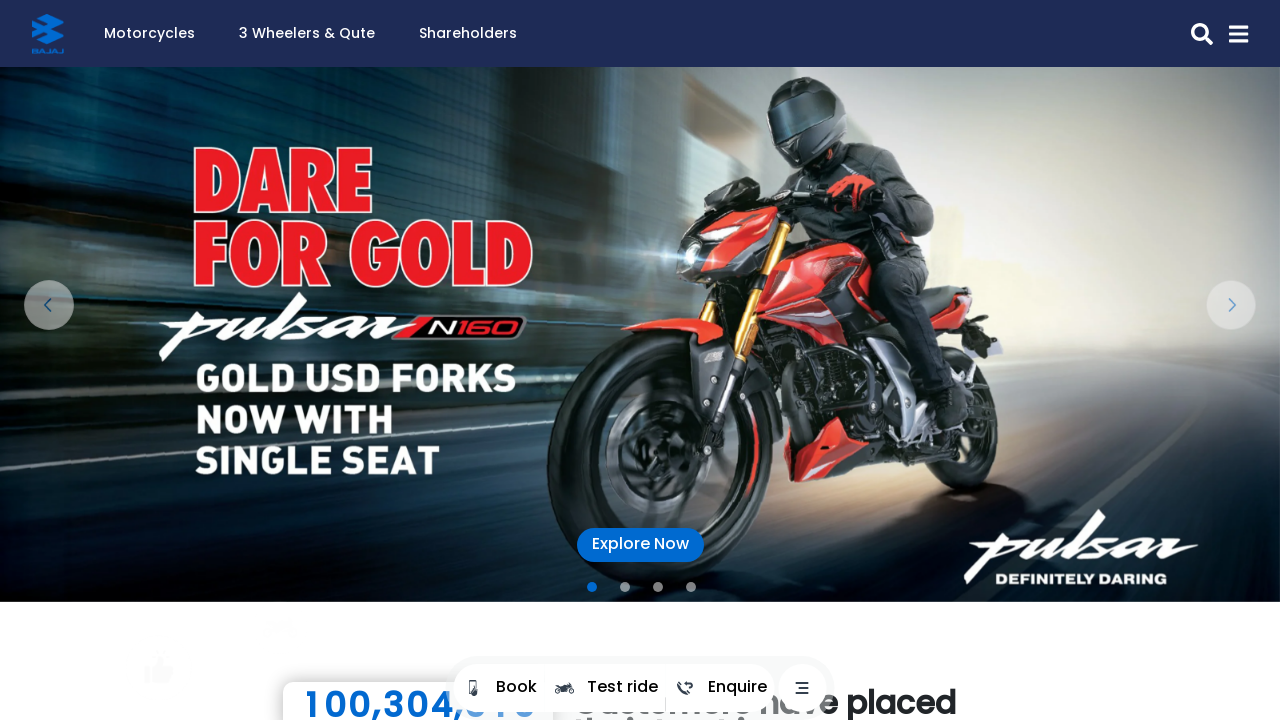

Waited 2 seconds for main content to be visible
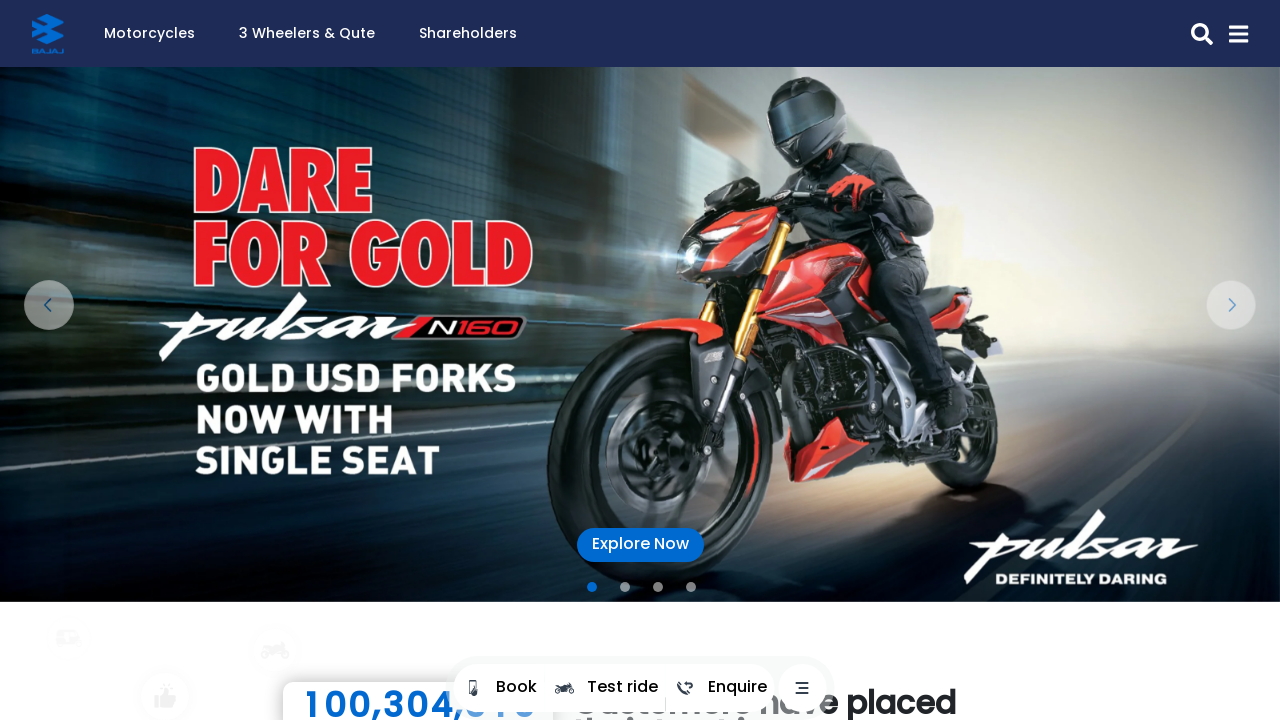

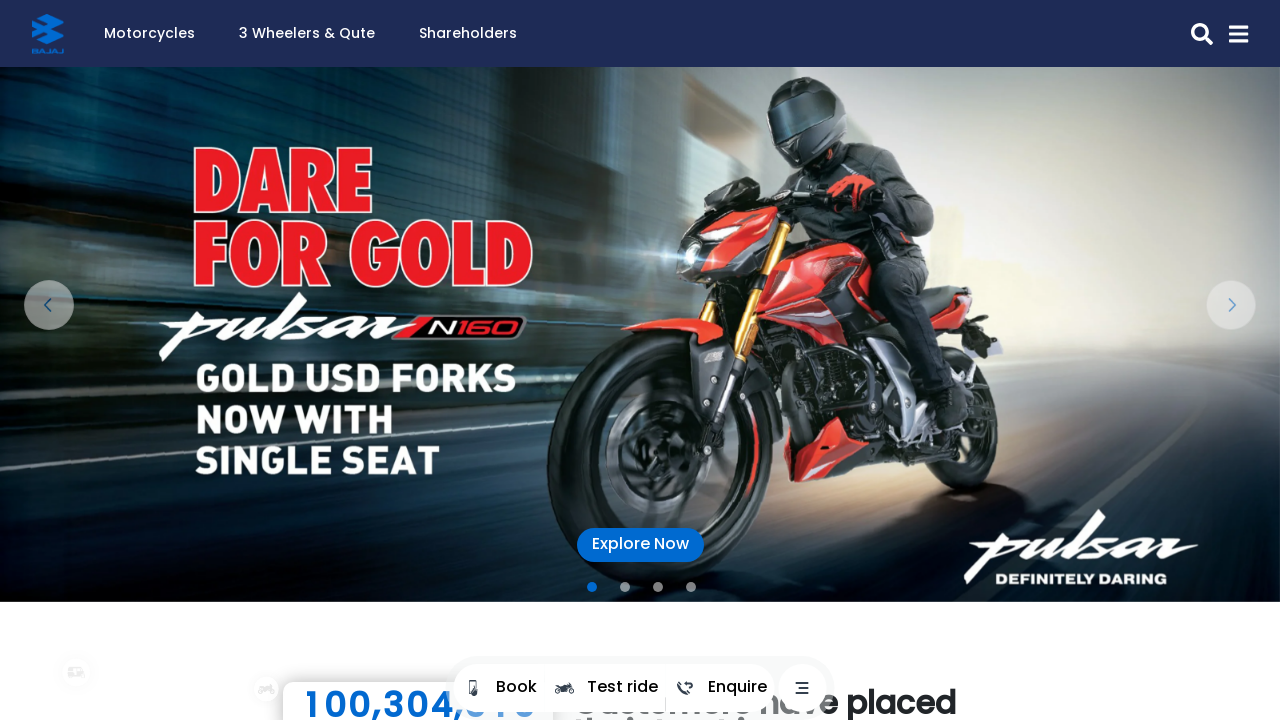